Tests clicking a button with a dynamic ID multiple times on a UI testing playground page, demonstrating how to locate elements by class name when IDs change dynamically

Starting URL: http://uitestingplayground.com/dynamicid

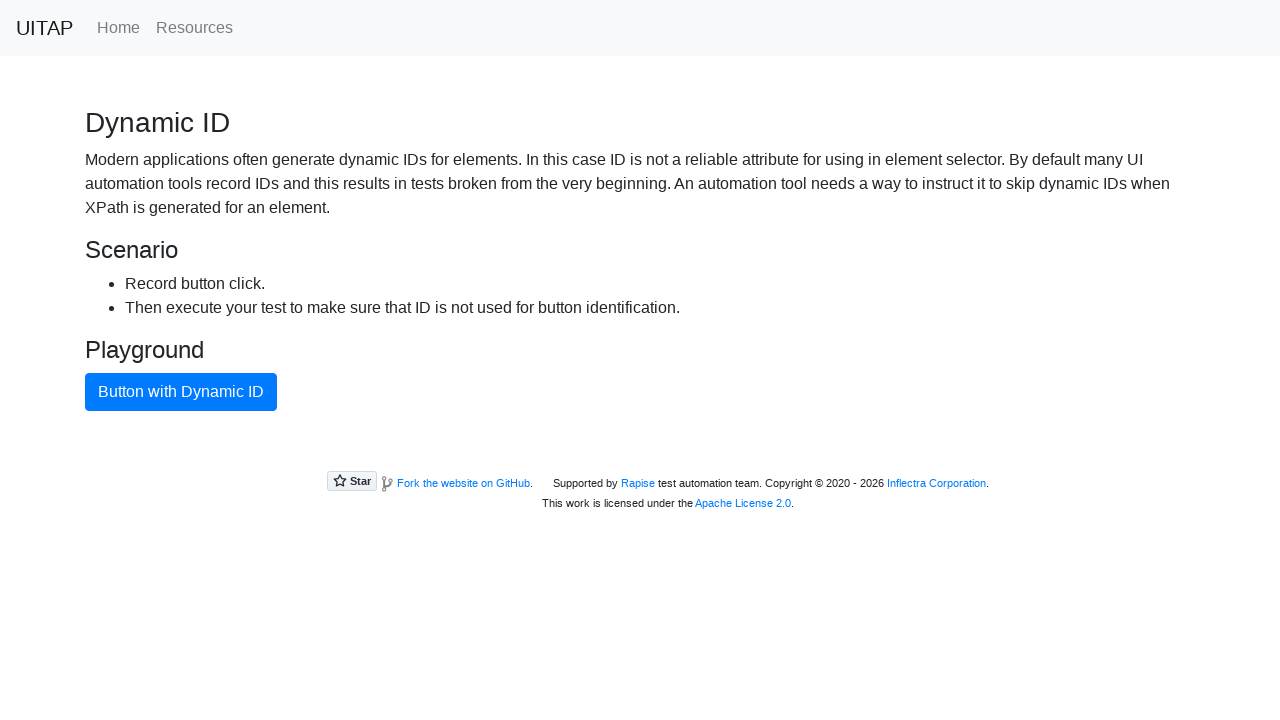

Clicked the primary button with dynamic ID using class name selector at (181, 392) on .btn-primary
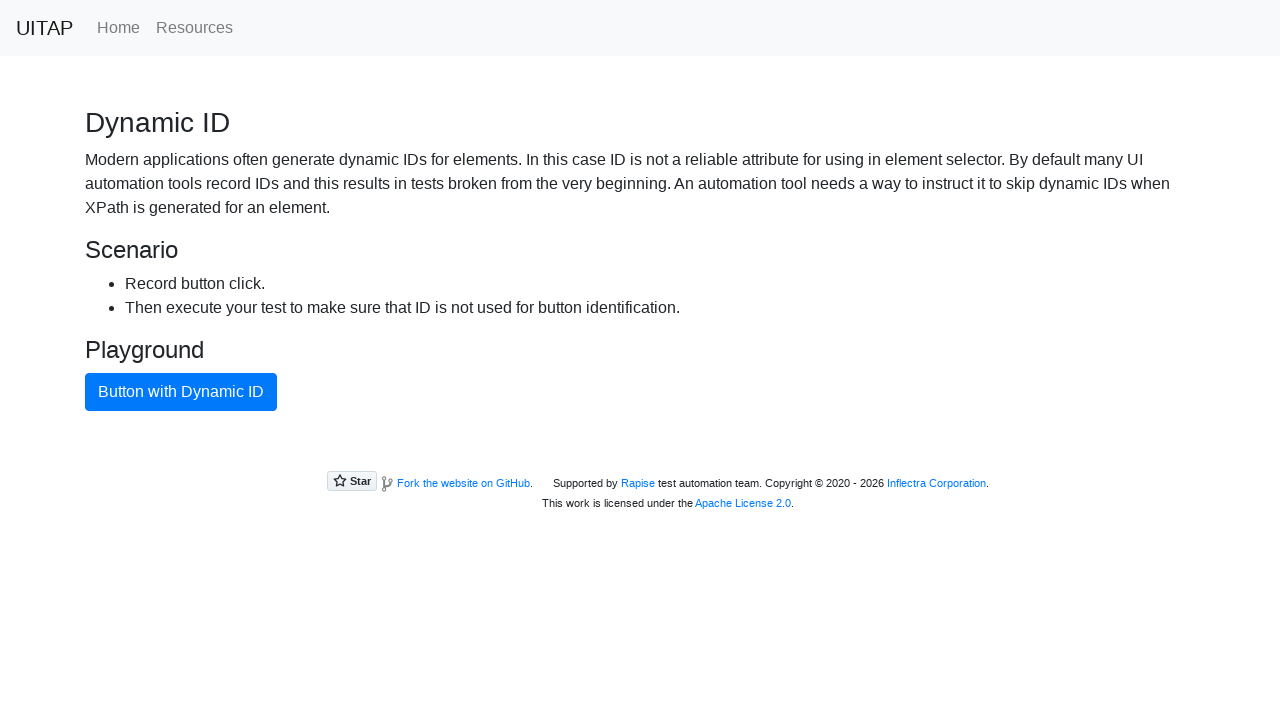

Waited 500ms for page updates after button click
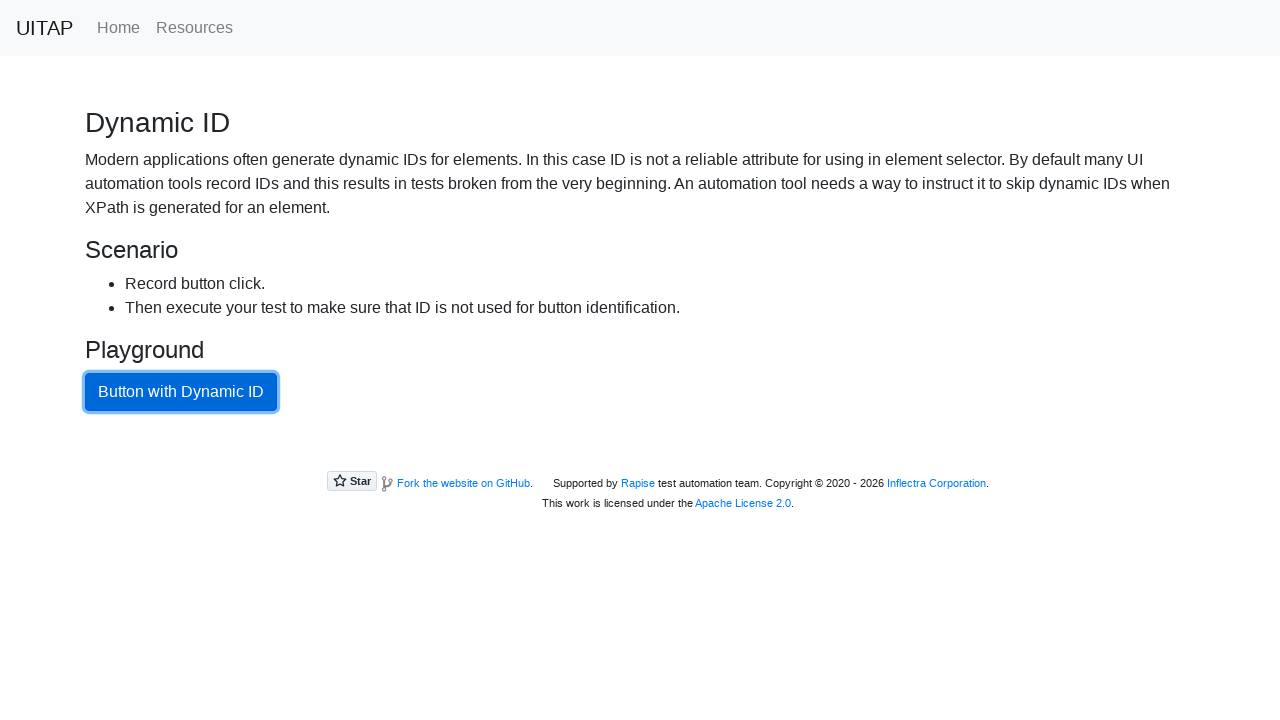

Clicked the primary button with dynamic ID using class name selector at (181, 392) on .btn-primary
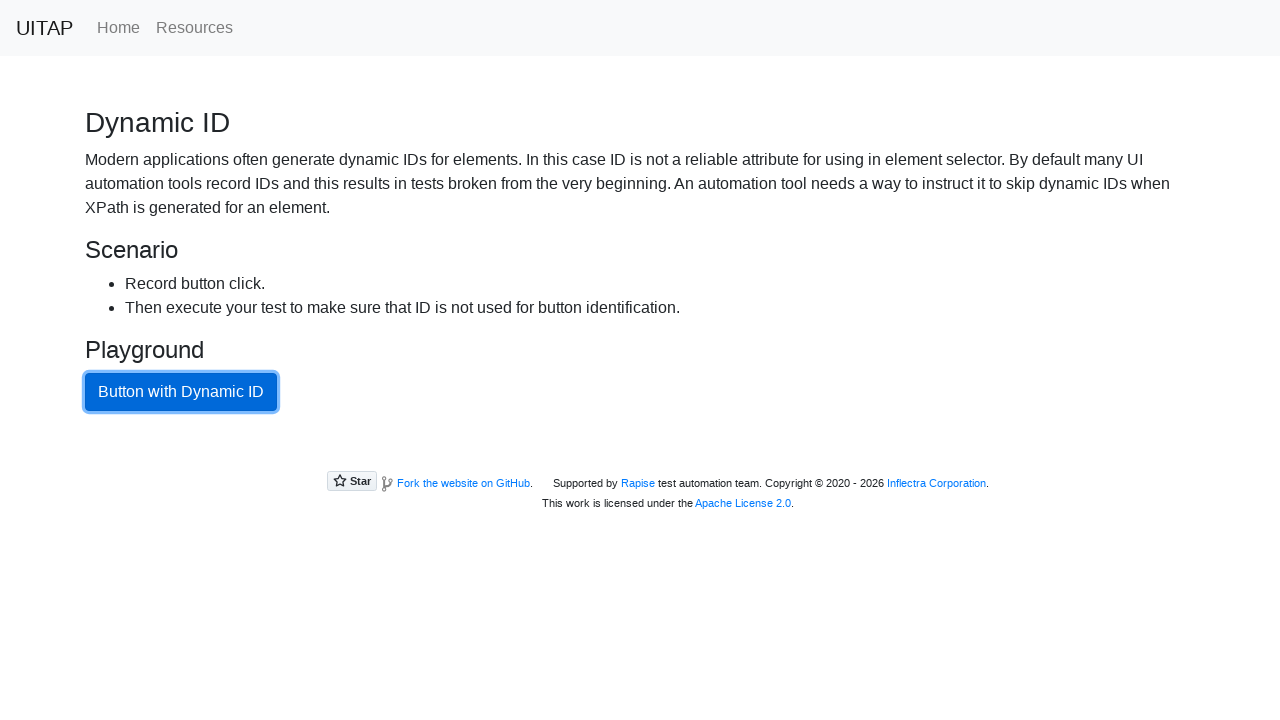

Waited 500ms for page updates after button click
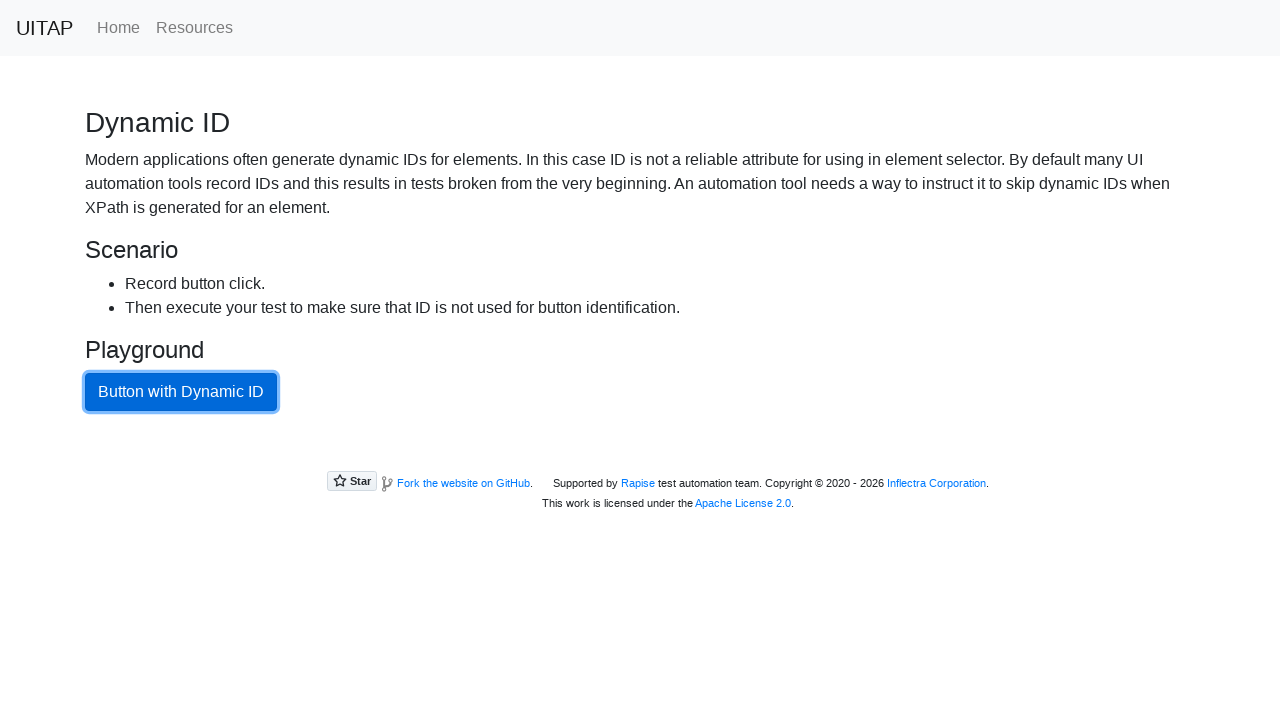

Clicked the primary button with dynamic ID using class name selector at (181, 392) on .btn-primary
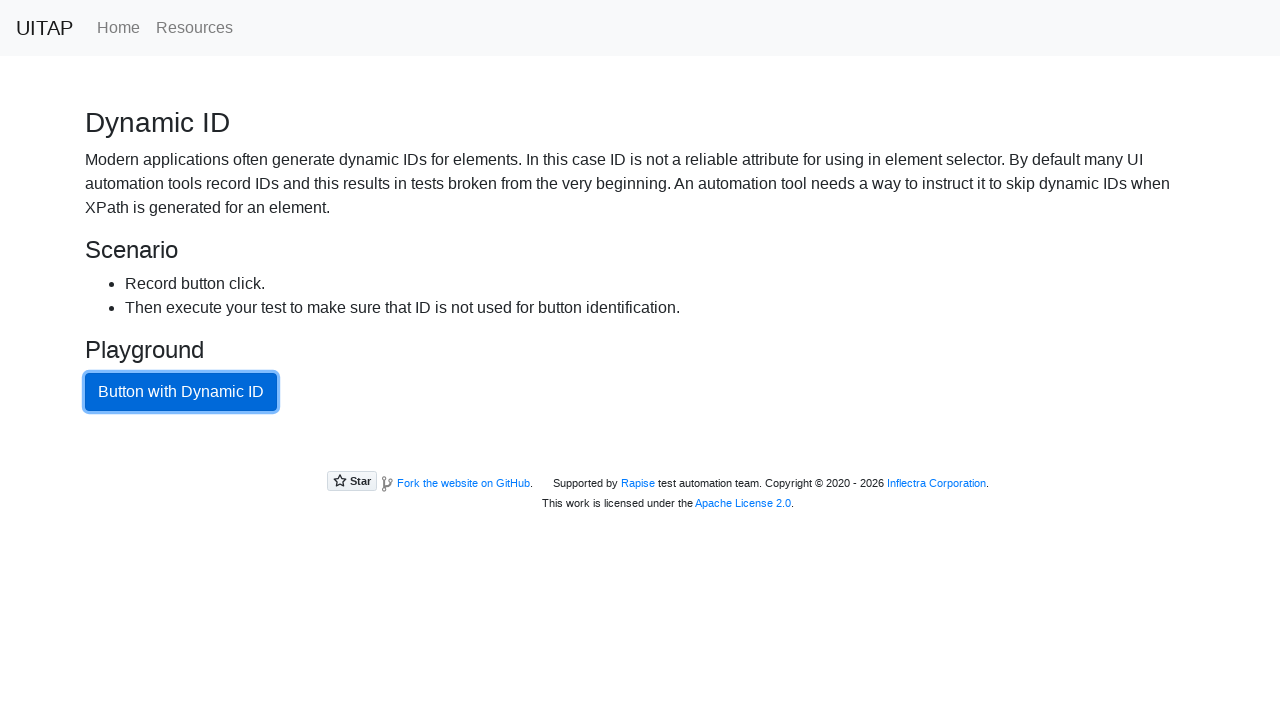

Waited 500ms for page updates after button click
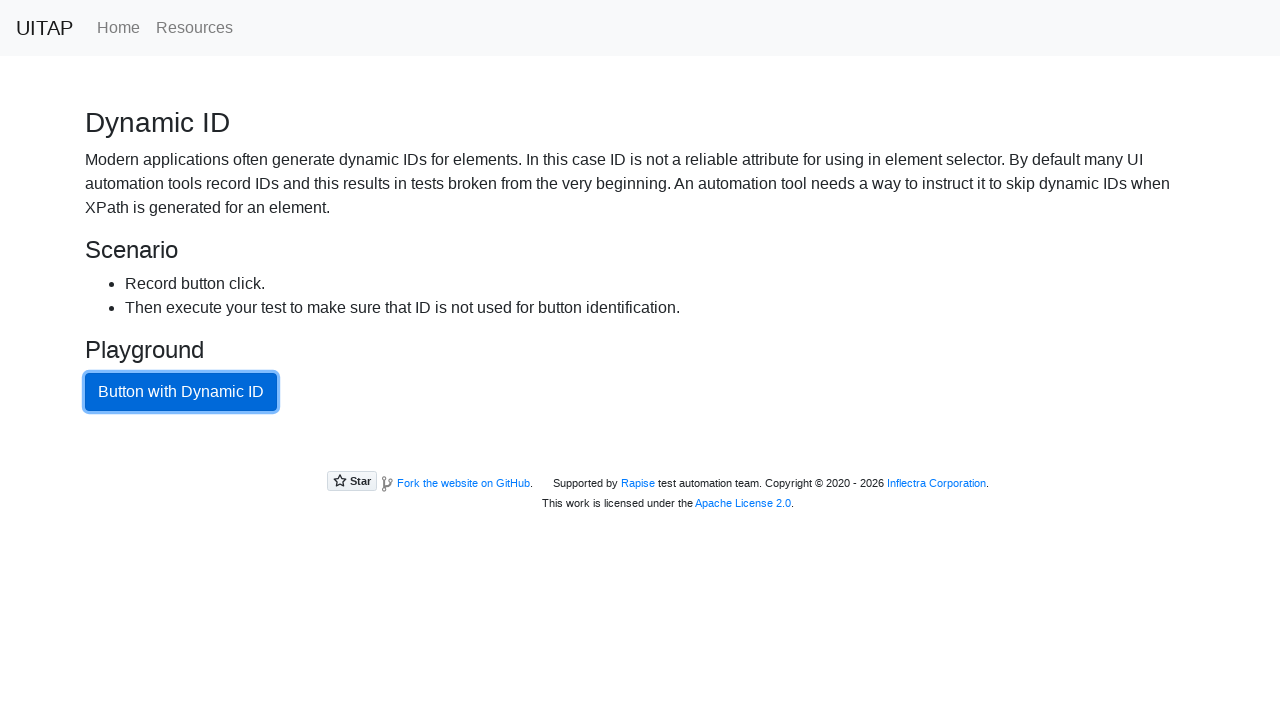

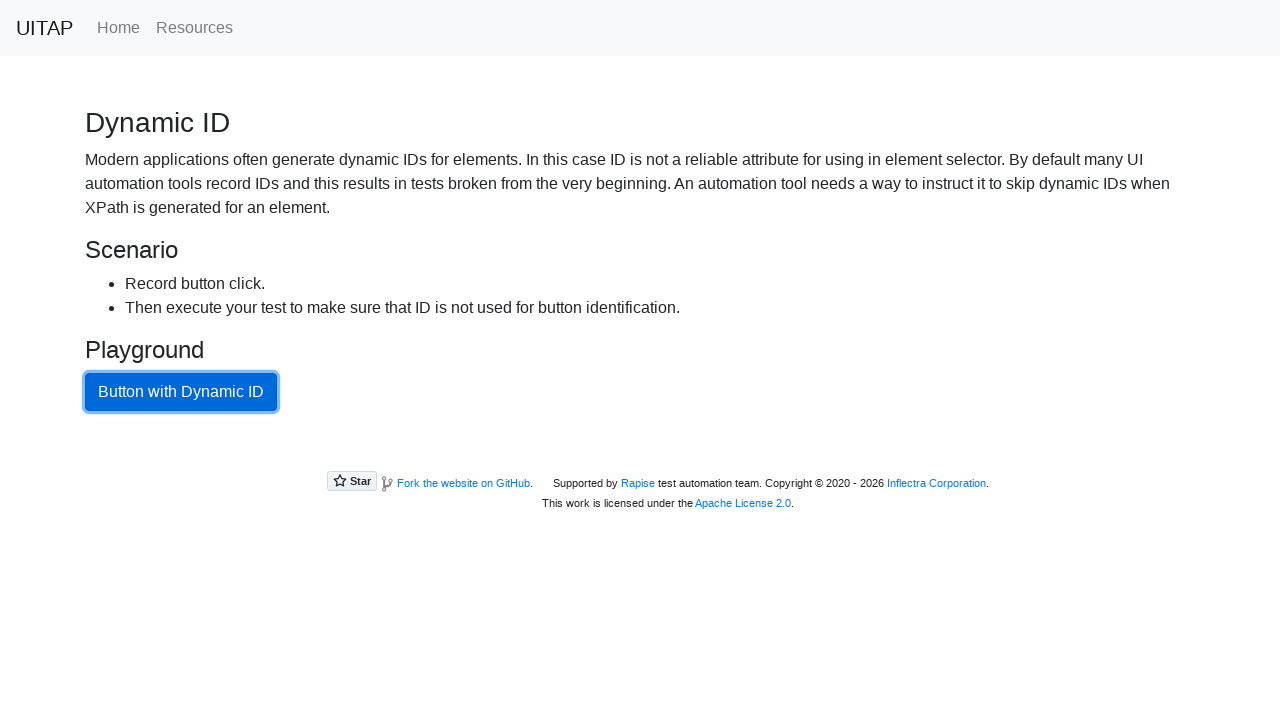